Validates that the email link has the correct mailto address

Starting URL: https://jaredwebber.dev

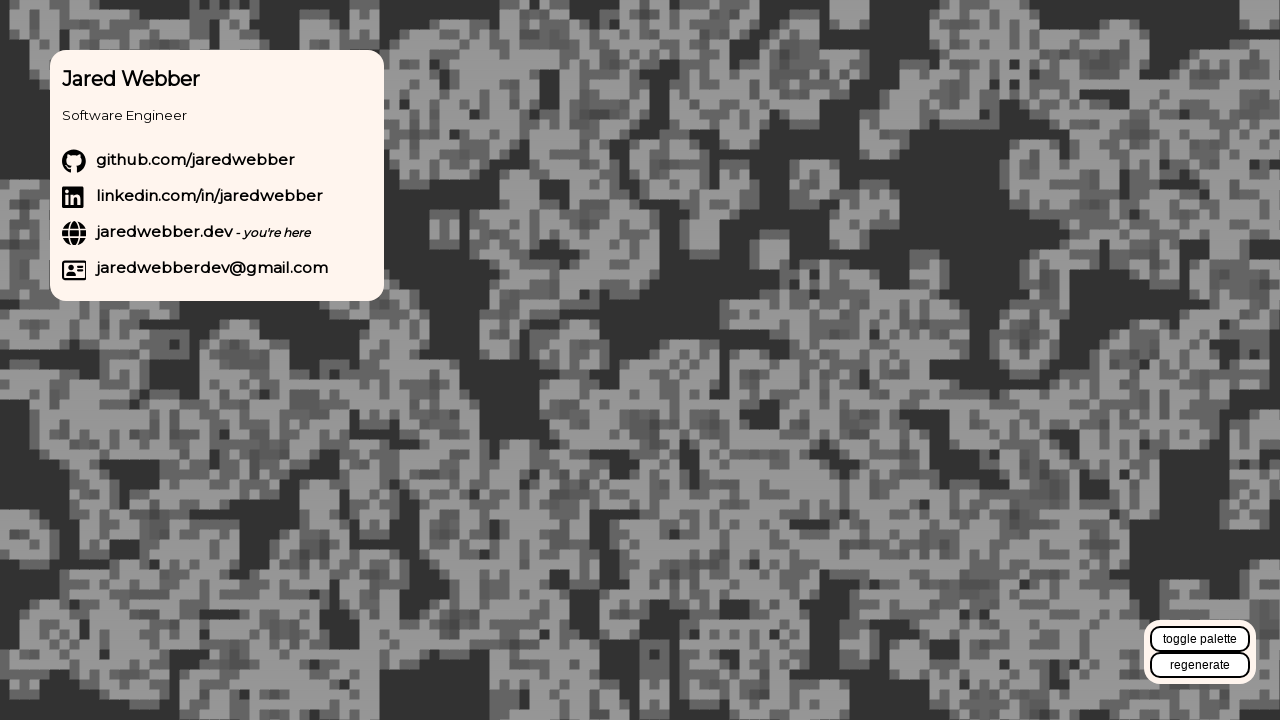

Navigated to https://jaredwebber.dev
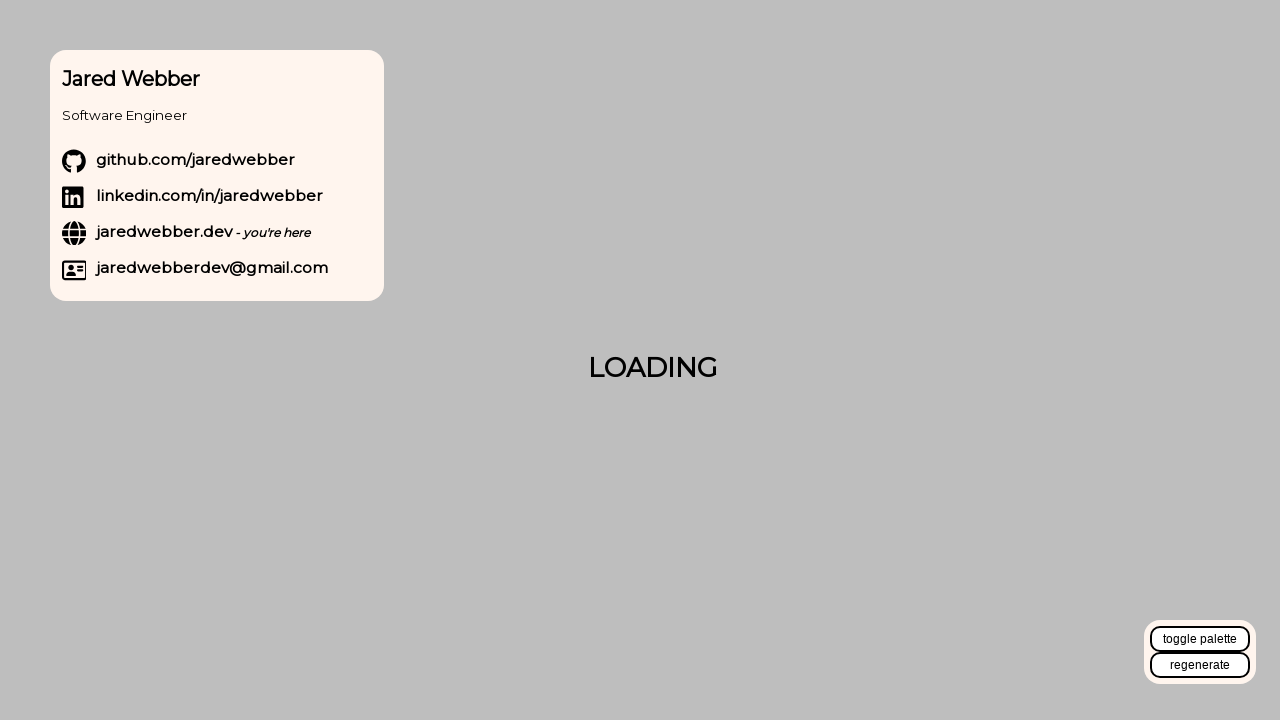

Located email link with name 'jaredwebberdev@gmail.com'
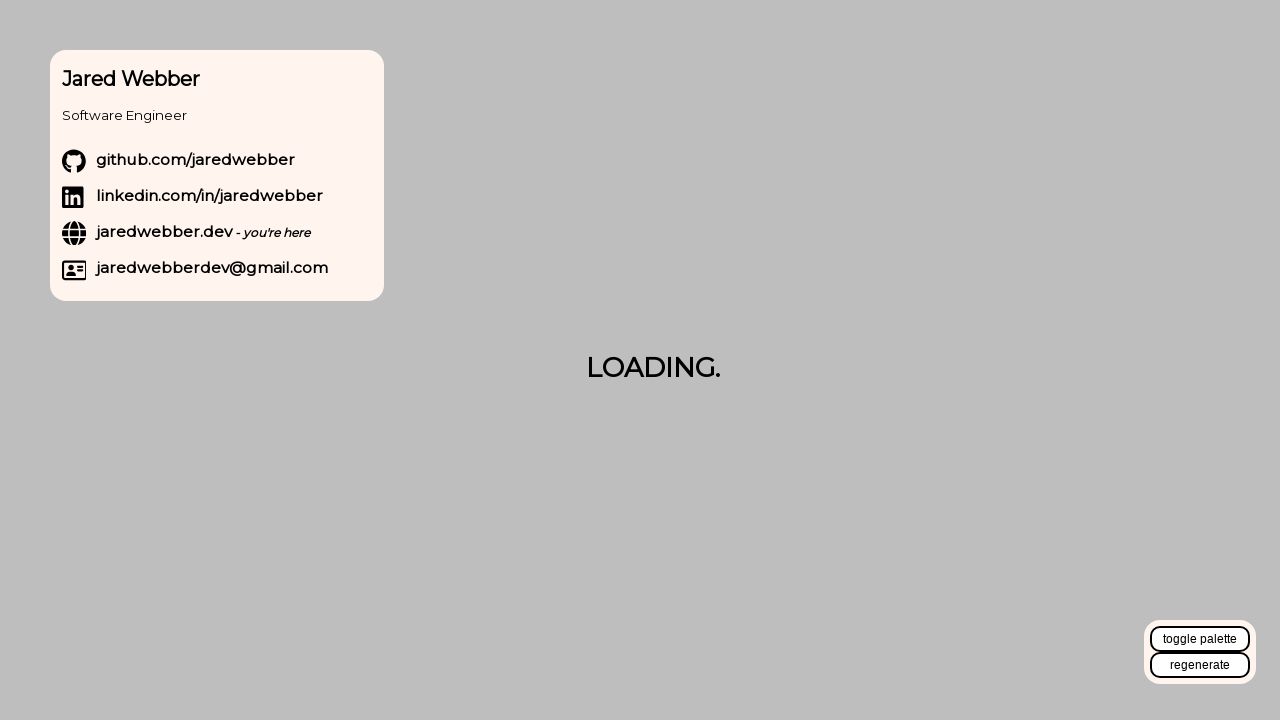

Verified email link href is 'mailto:jaredwebberdev@gmail.com'
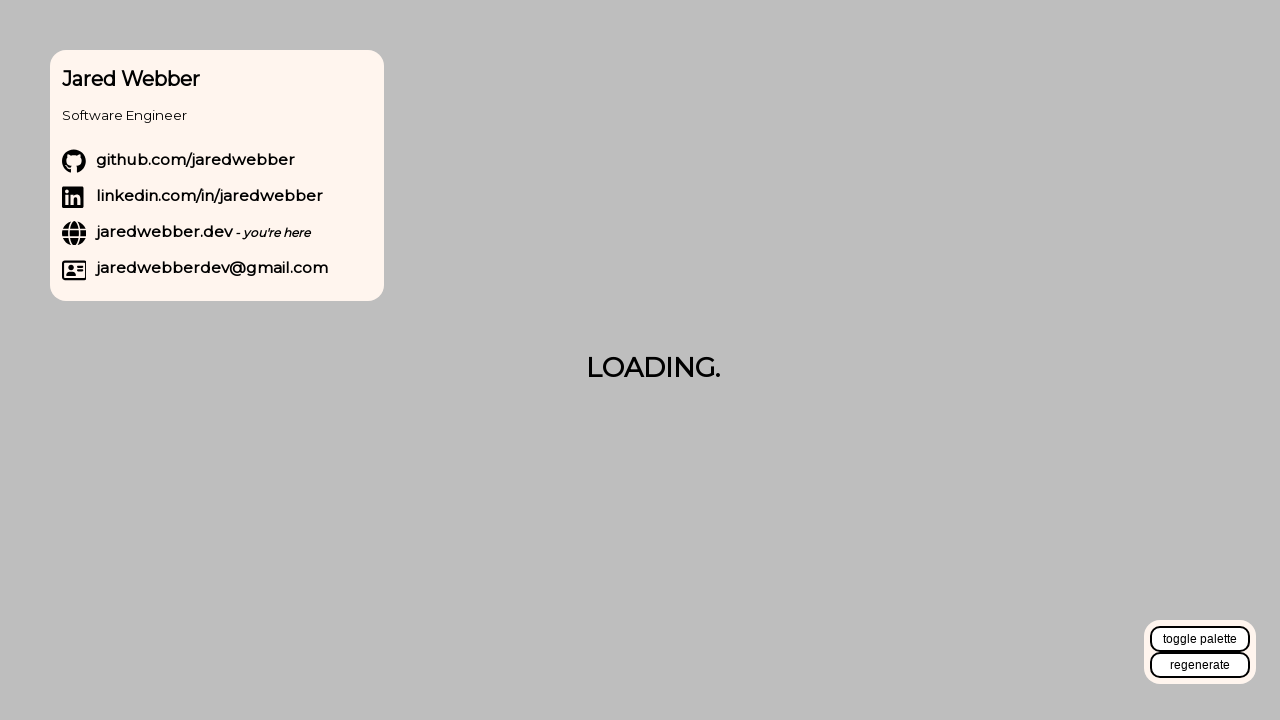

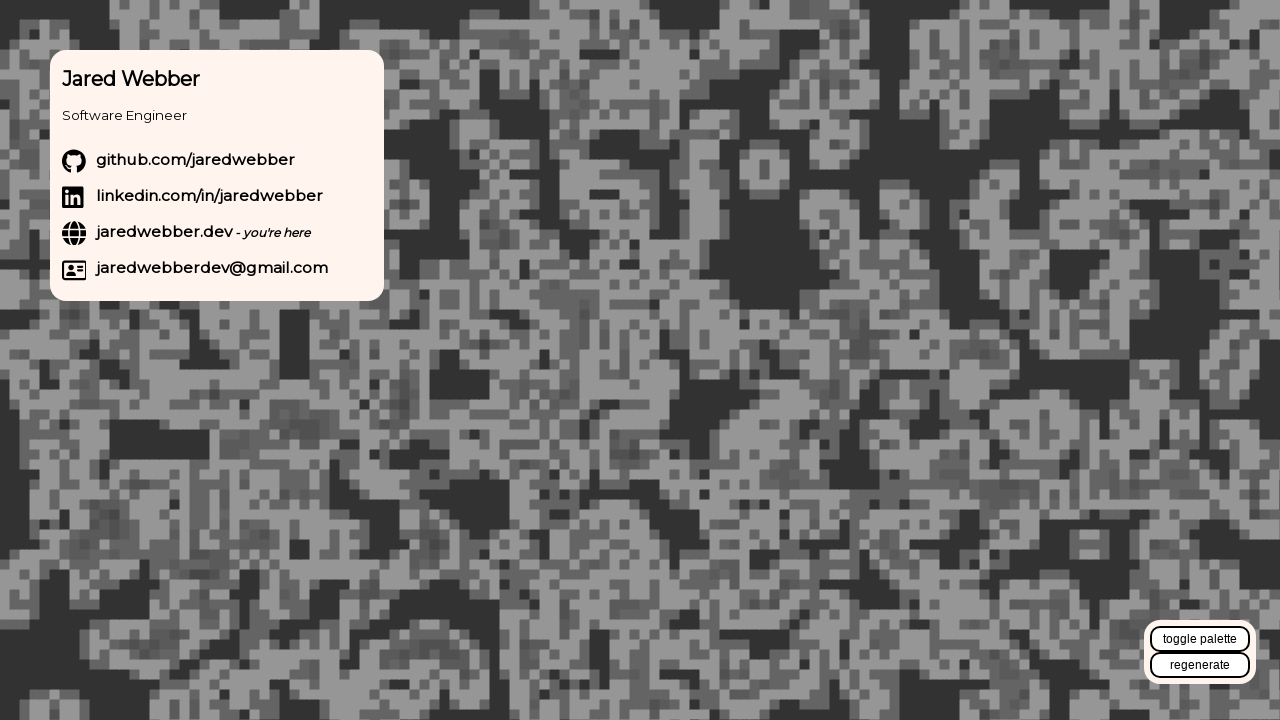